Tests scrolling functionality by scrolling to the bottom of the page and back to the top

Starting URL: https://www.flipkart.com/

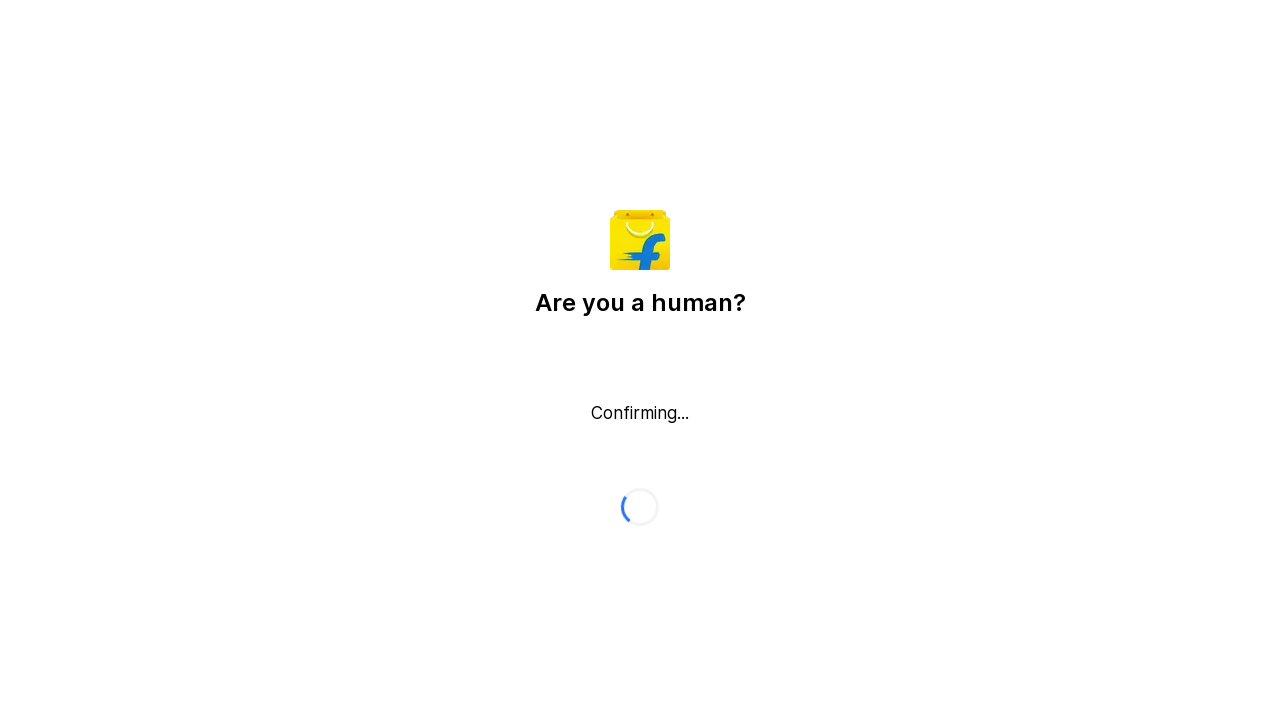

Scrolled to bottom of the page
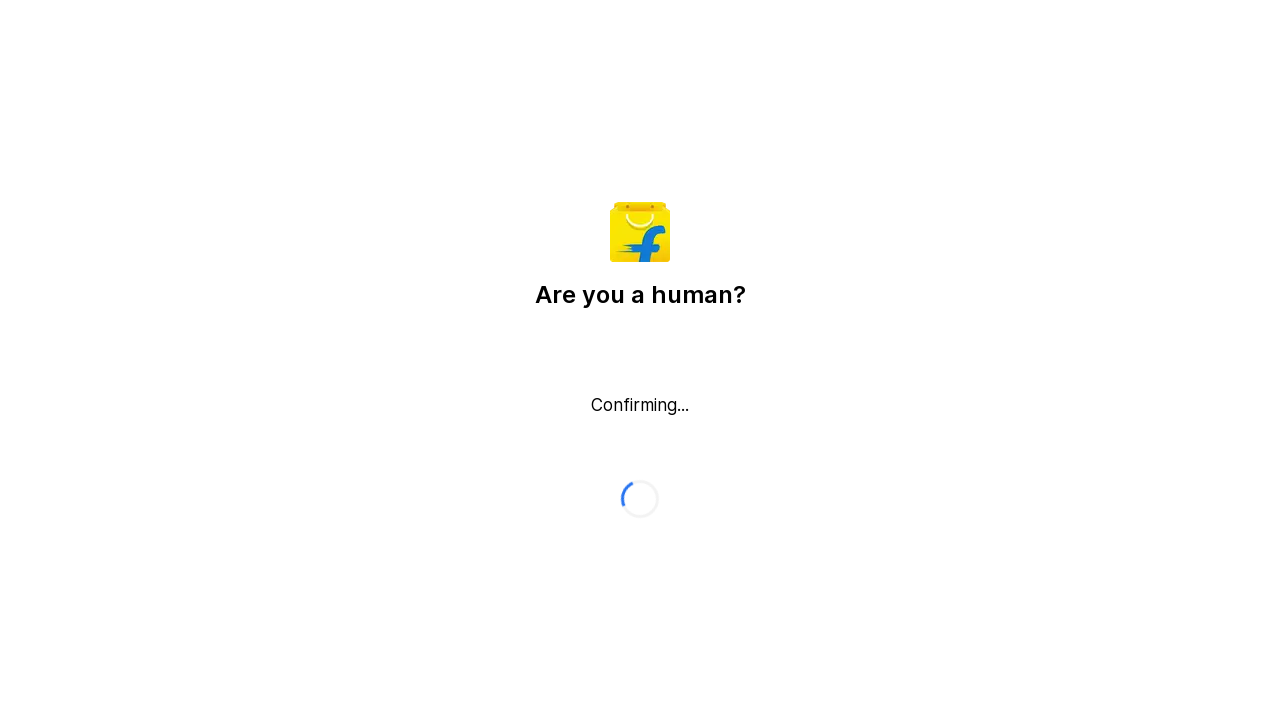

Waited 1 second before scrolling back
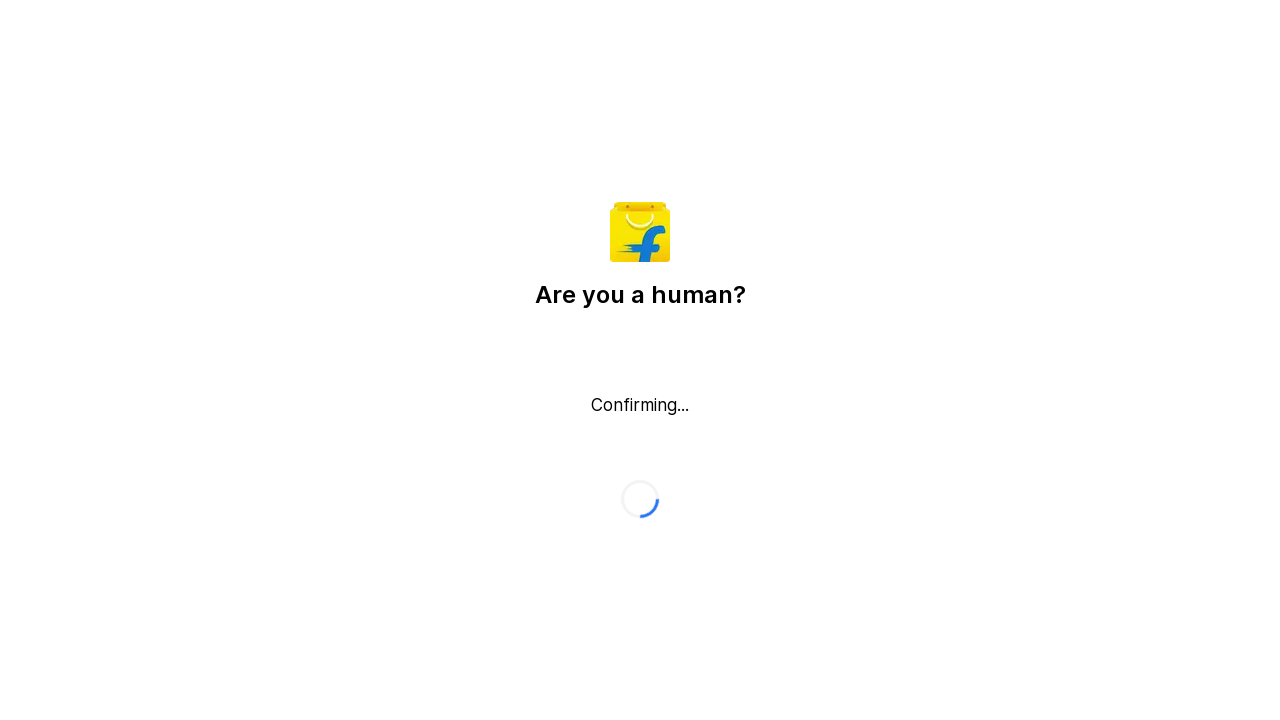

Scrolled back to top of the page
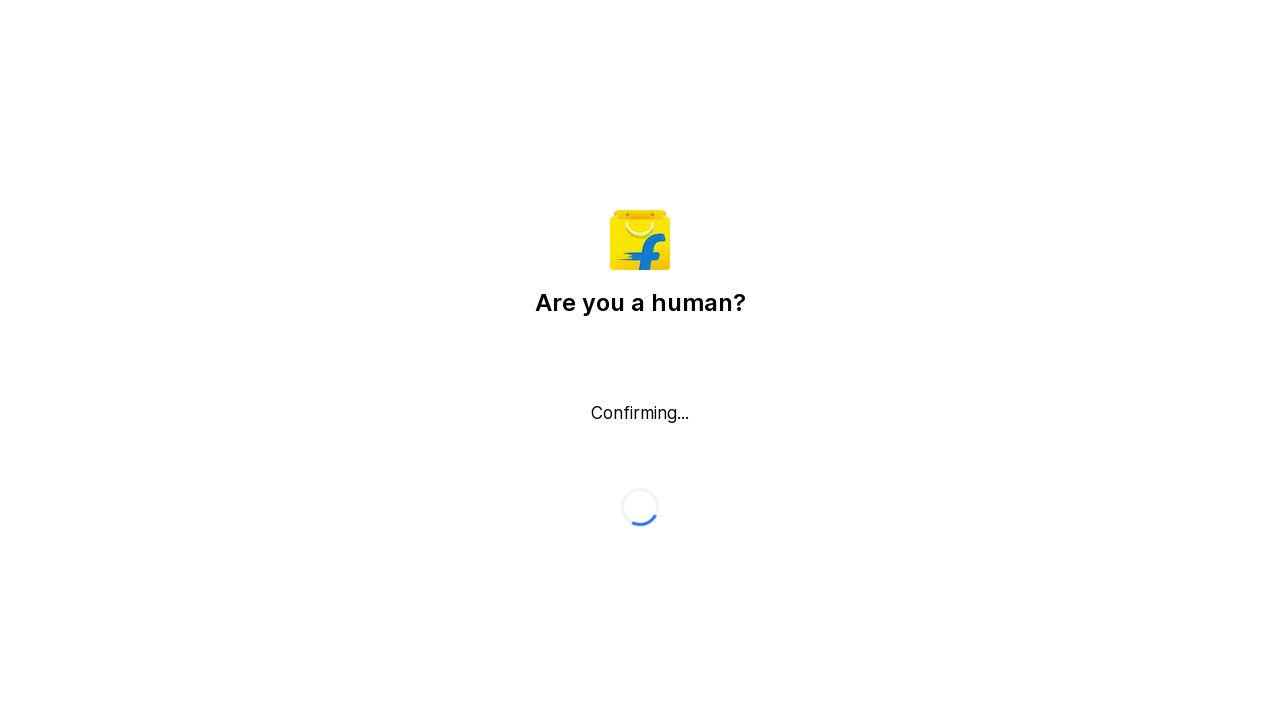

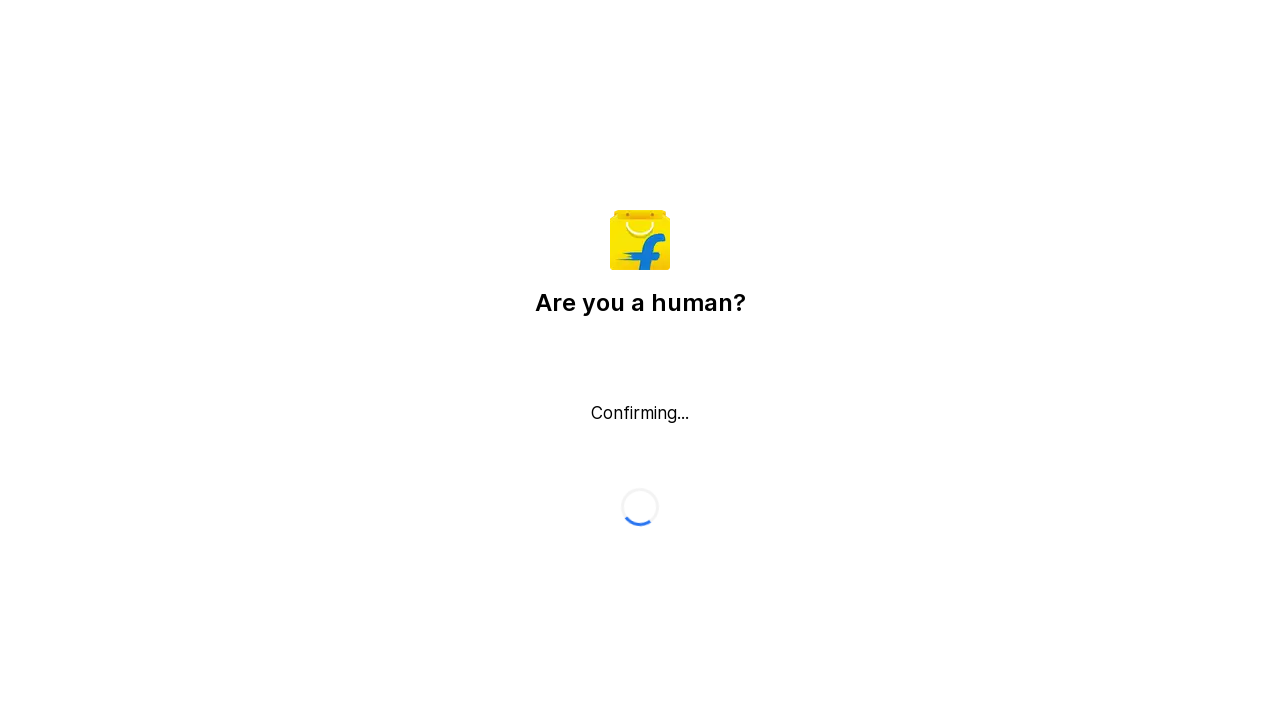